Tests the Python.org search functionality by entering "pycon" as a search query and submitting the form to verify search results are returned.

Starting URL: http://www.python.org

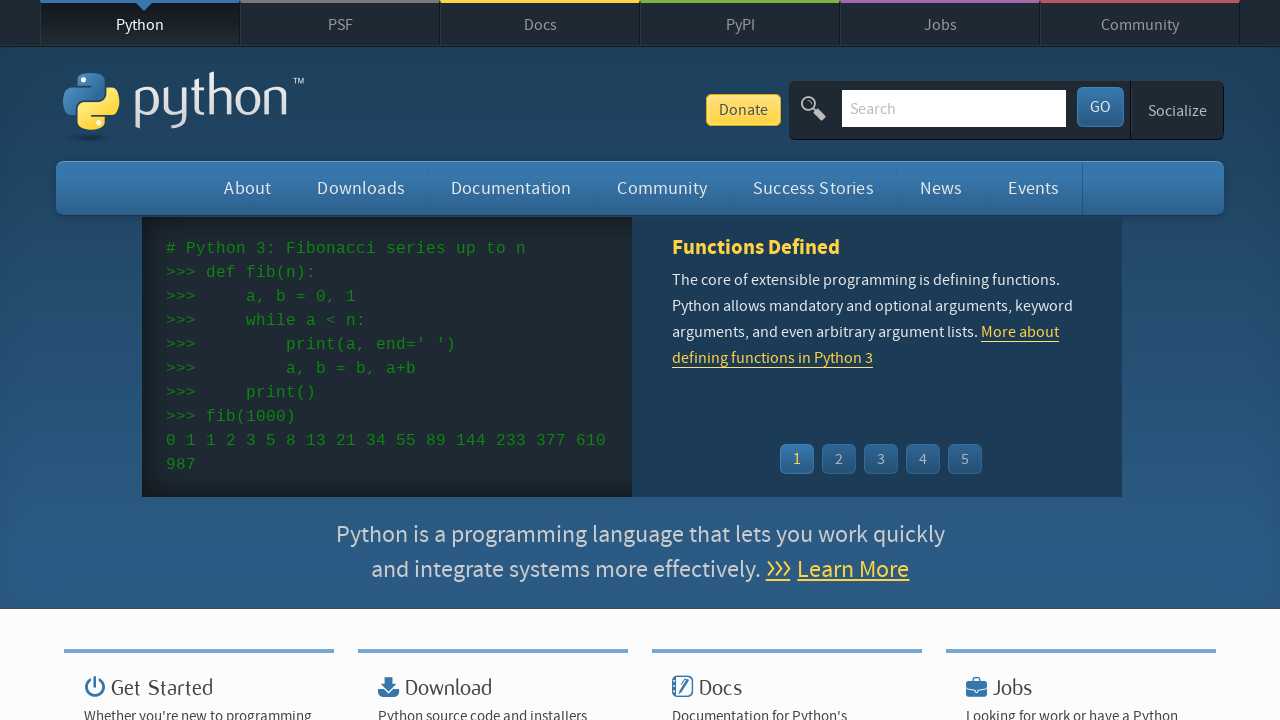

Cleared the search input field on input[name='q']
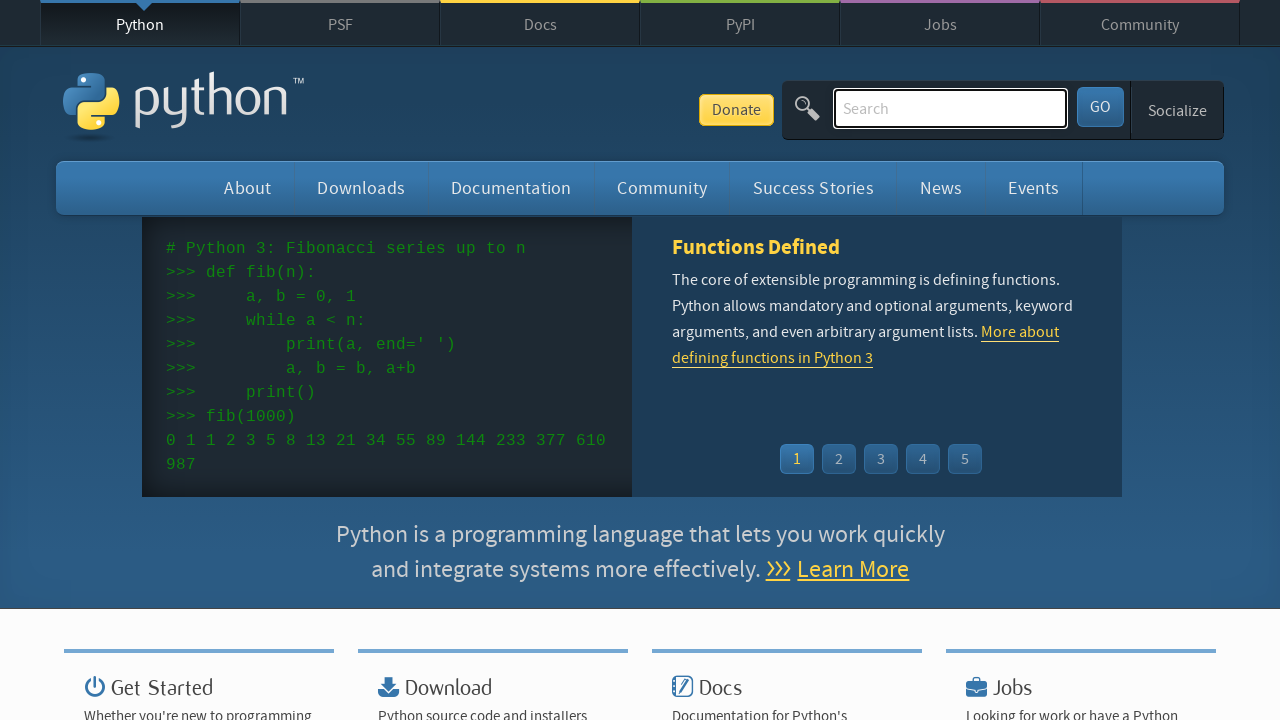

Filled search field with 'pycon' on input[name='q']
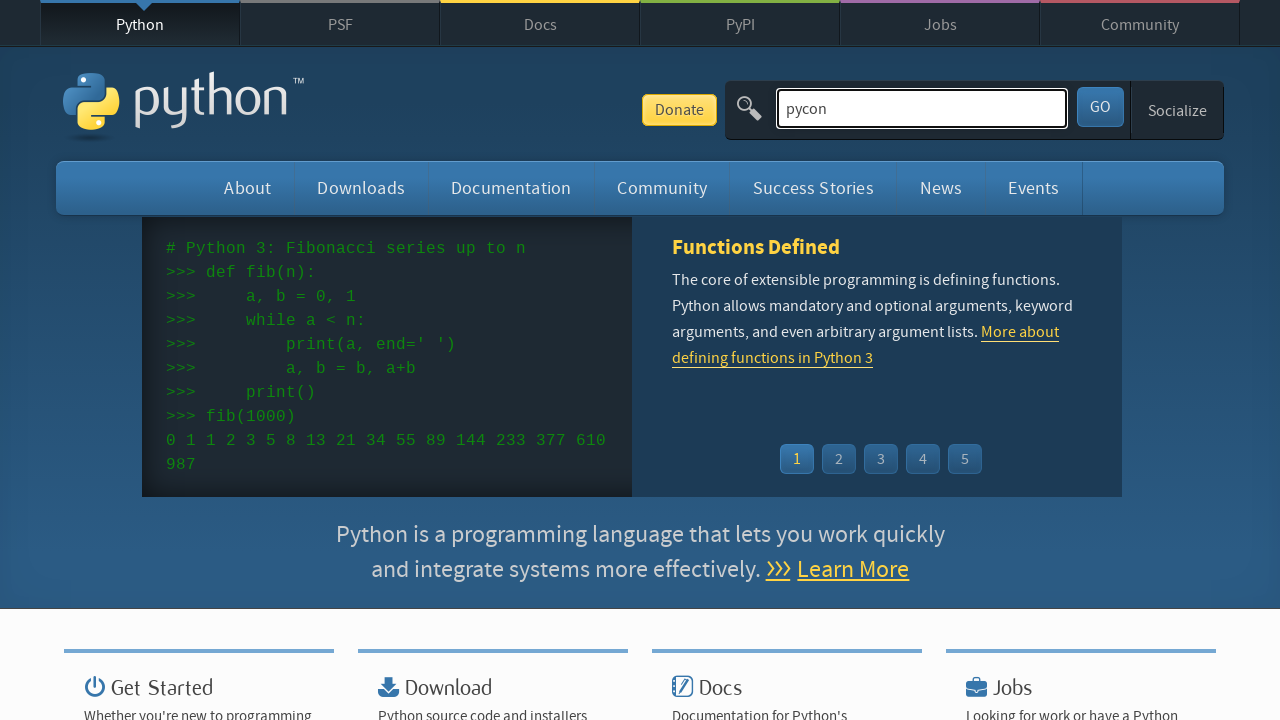

Submitted search form by pressing Enter on input[name='q']
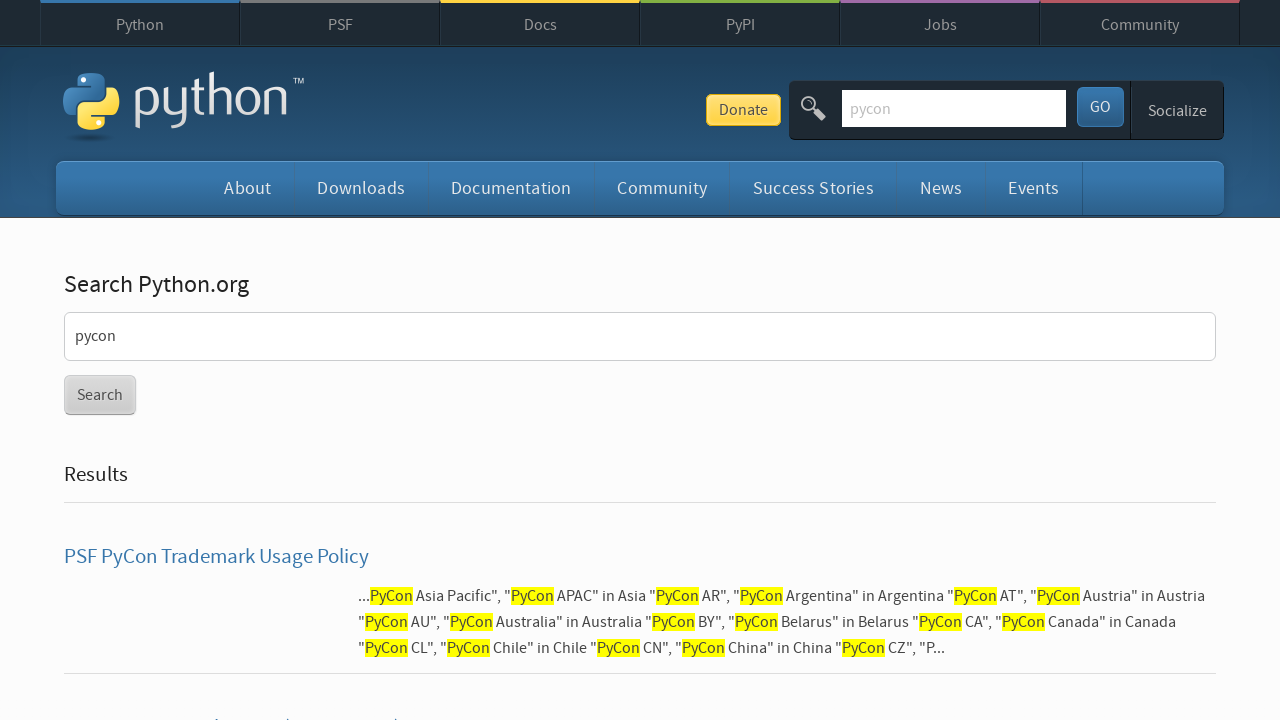

Search results page loaded
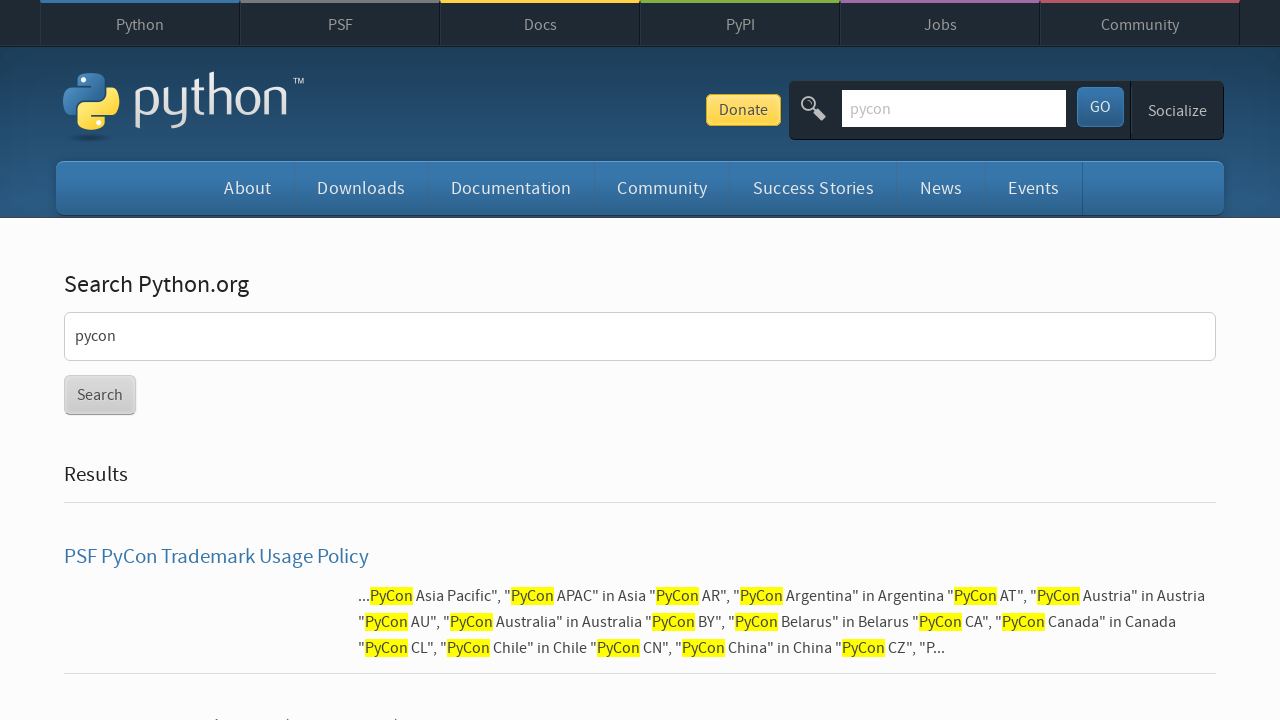

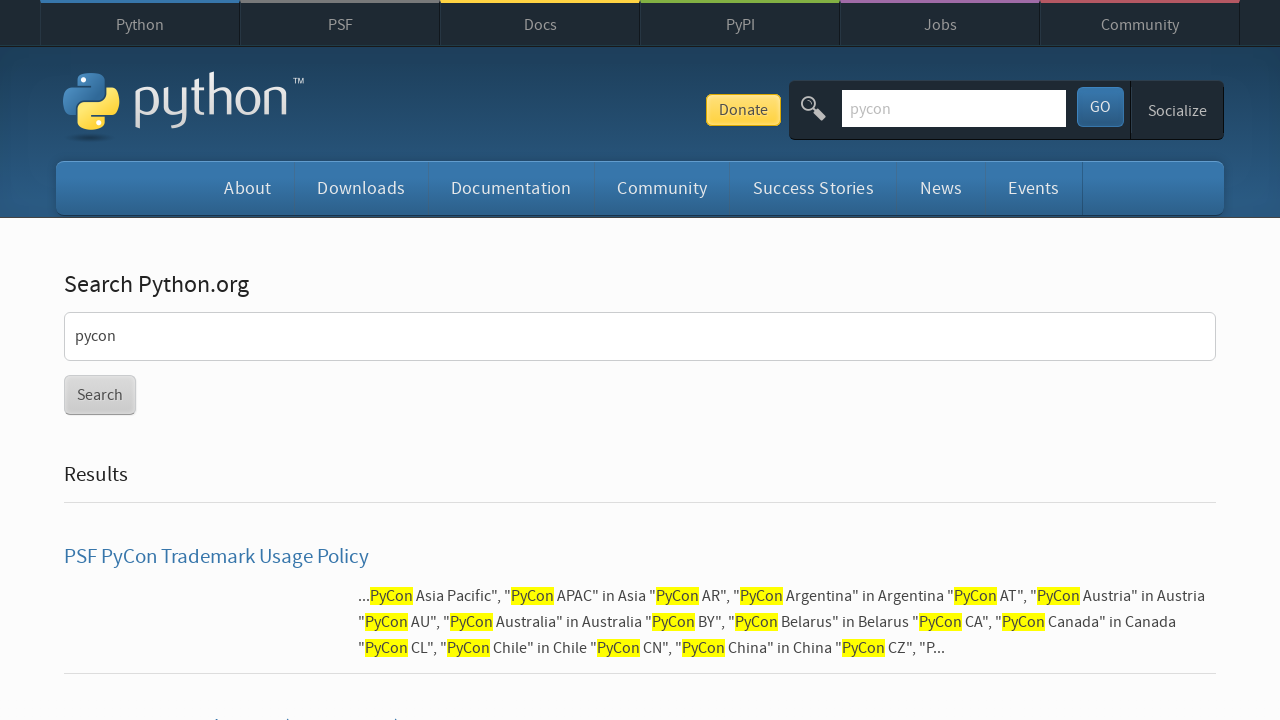